Tests confirmation alert handling by clicking a button, dismissing the alert, and verifying the cancel result

Starting URL: https://demoqa.com/alerts

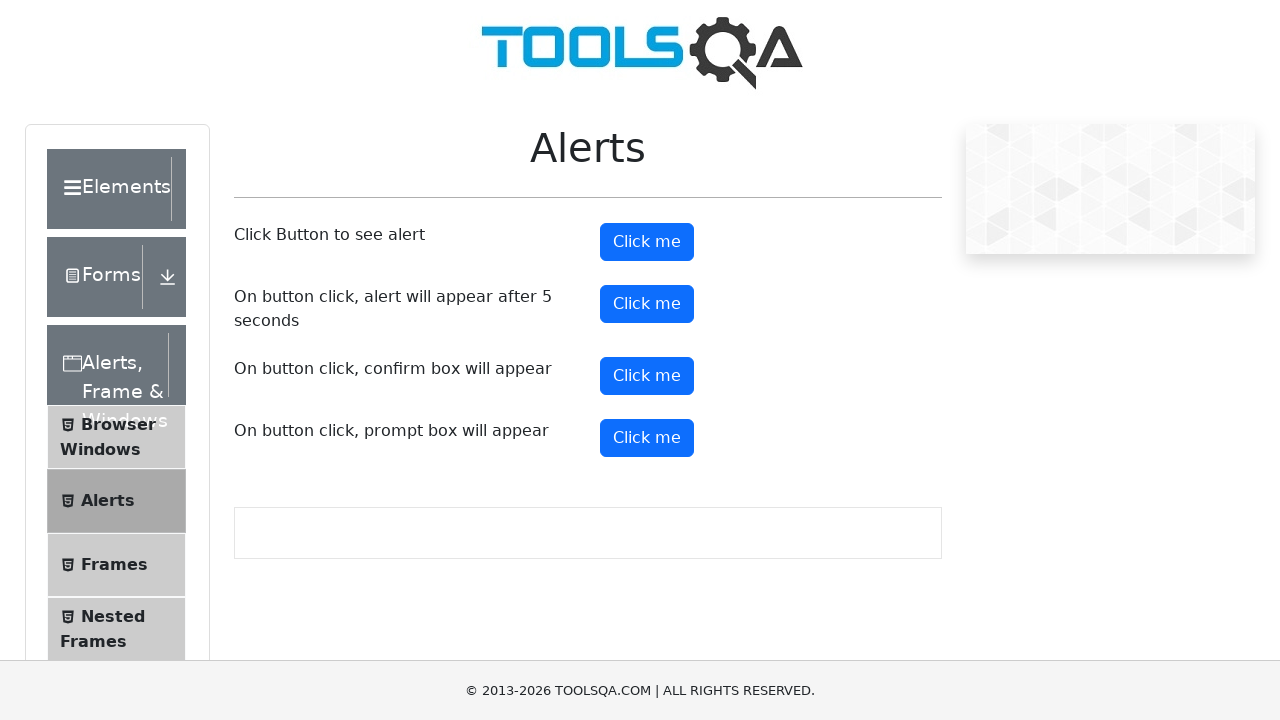

Set up dialog handler to dismiss confirmation alert
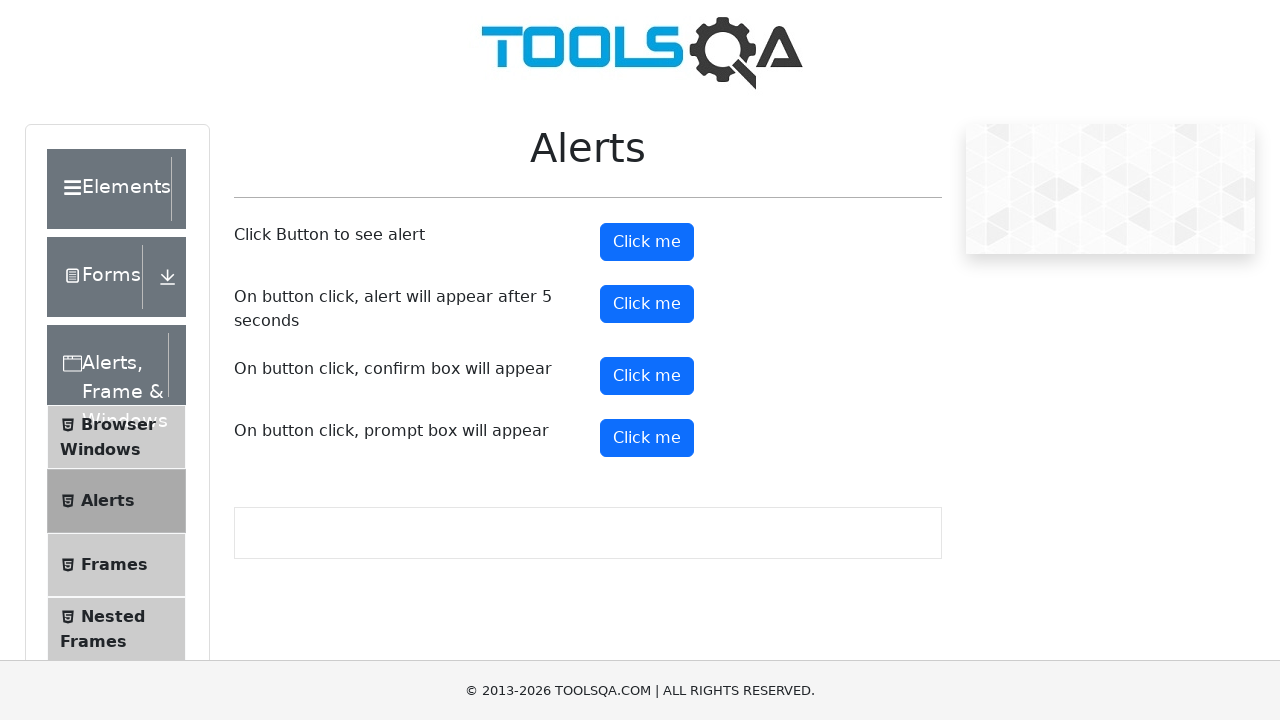

Clicked confirmation button to trigger alert at (647, 376) on button#confirmButton
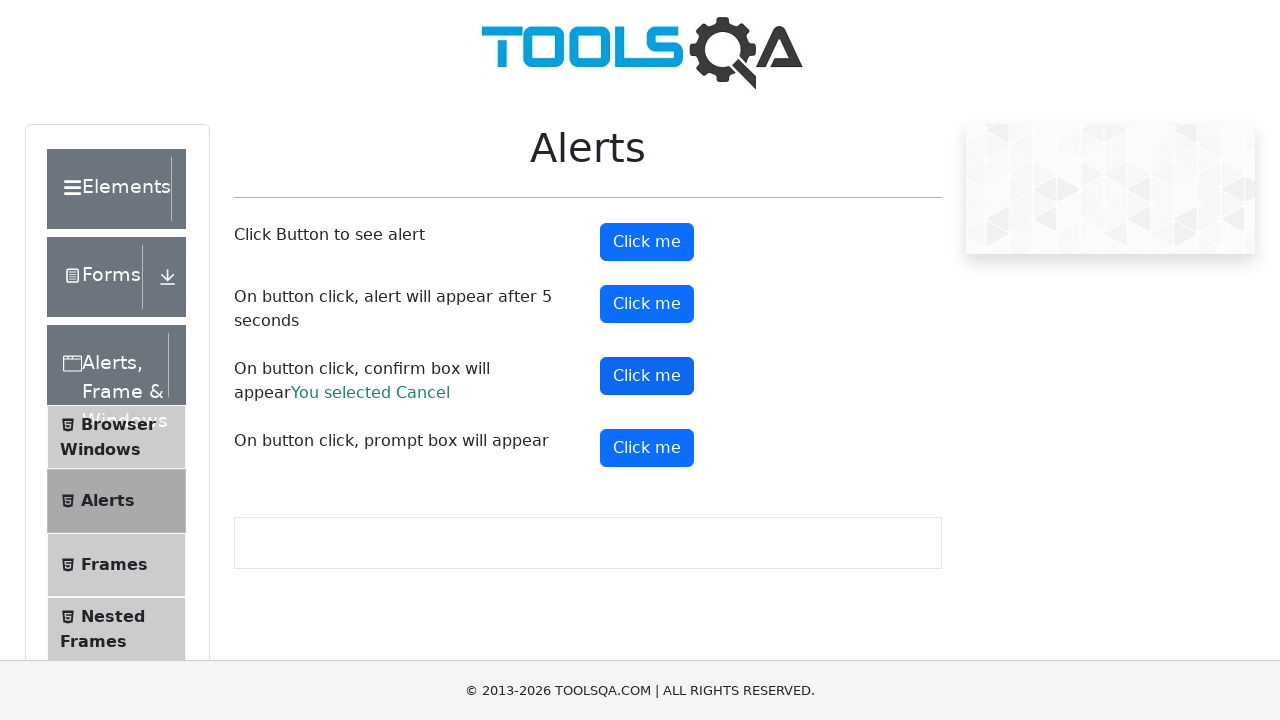

Confirmed cancel result message appeared after dismissing alert
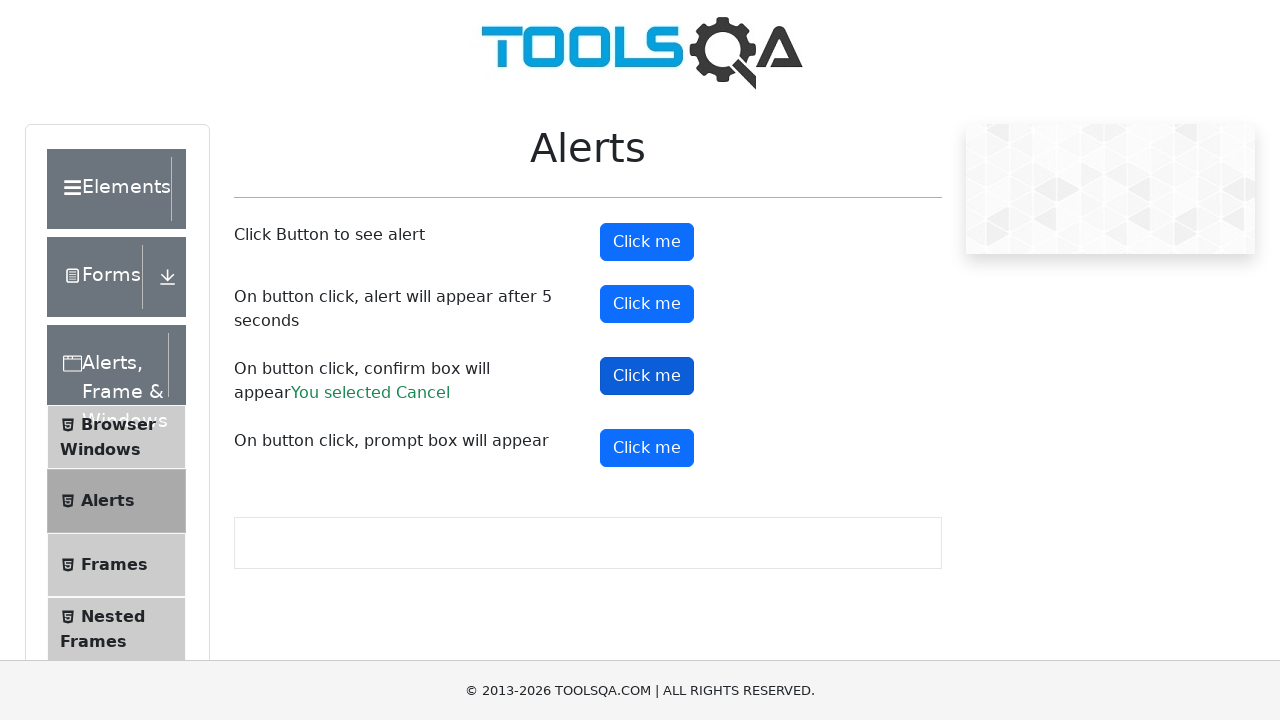

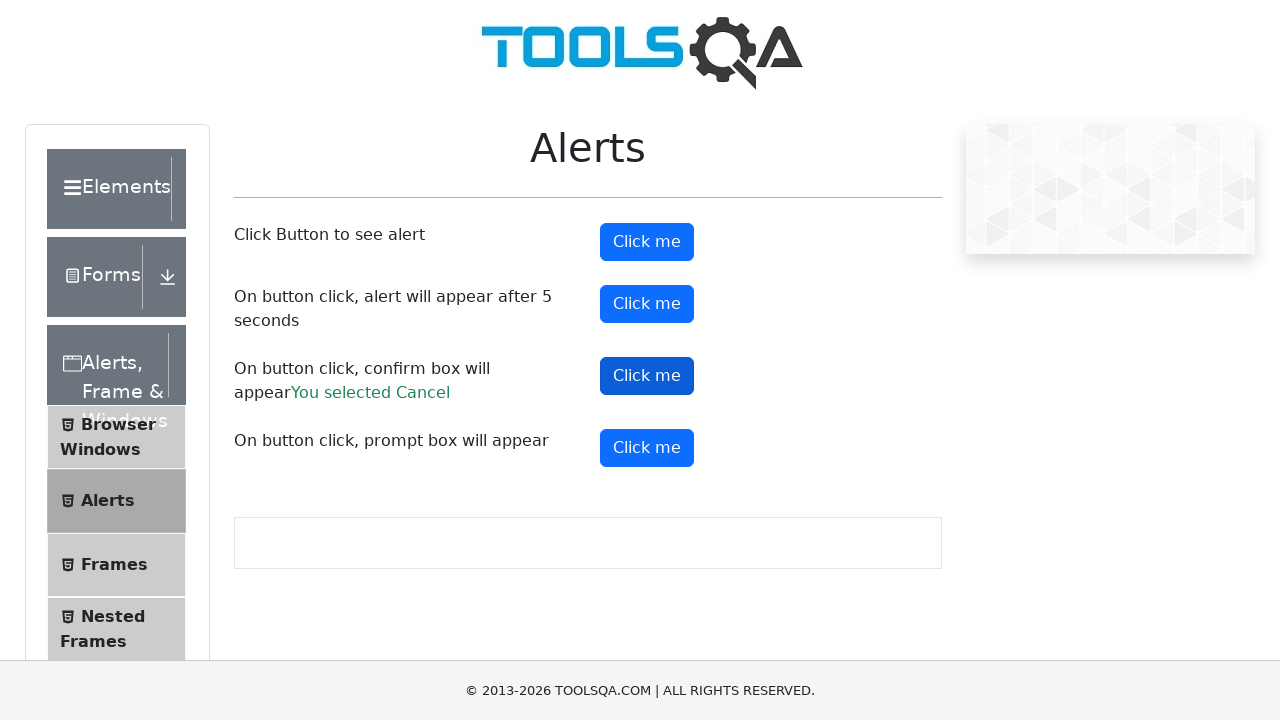